Tests the postal code search functionality on youbianku.com by entering an address in the search field, clicking the search button, and waiting for the results table to load.

Starting URL: https://www.youbianku.com/%E9%A6%96%E9%A1%B5

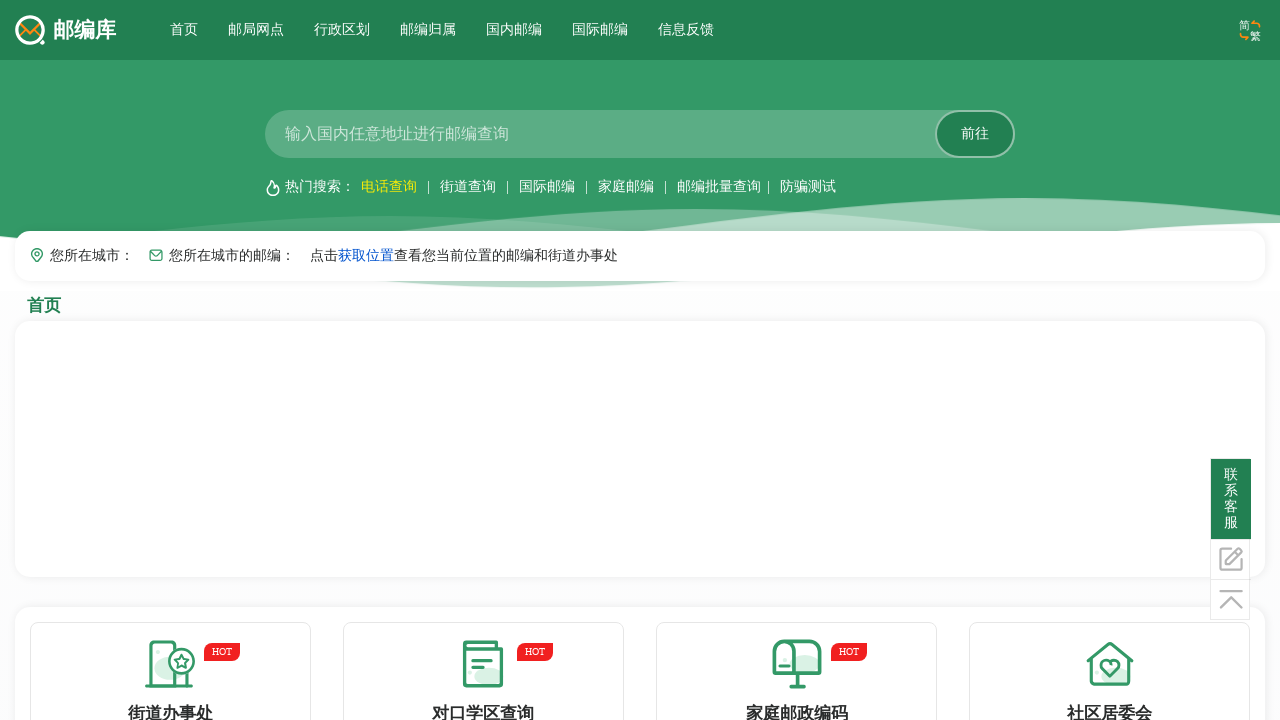

Waited for page to fully load
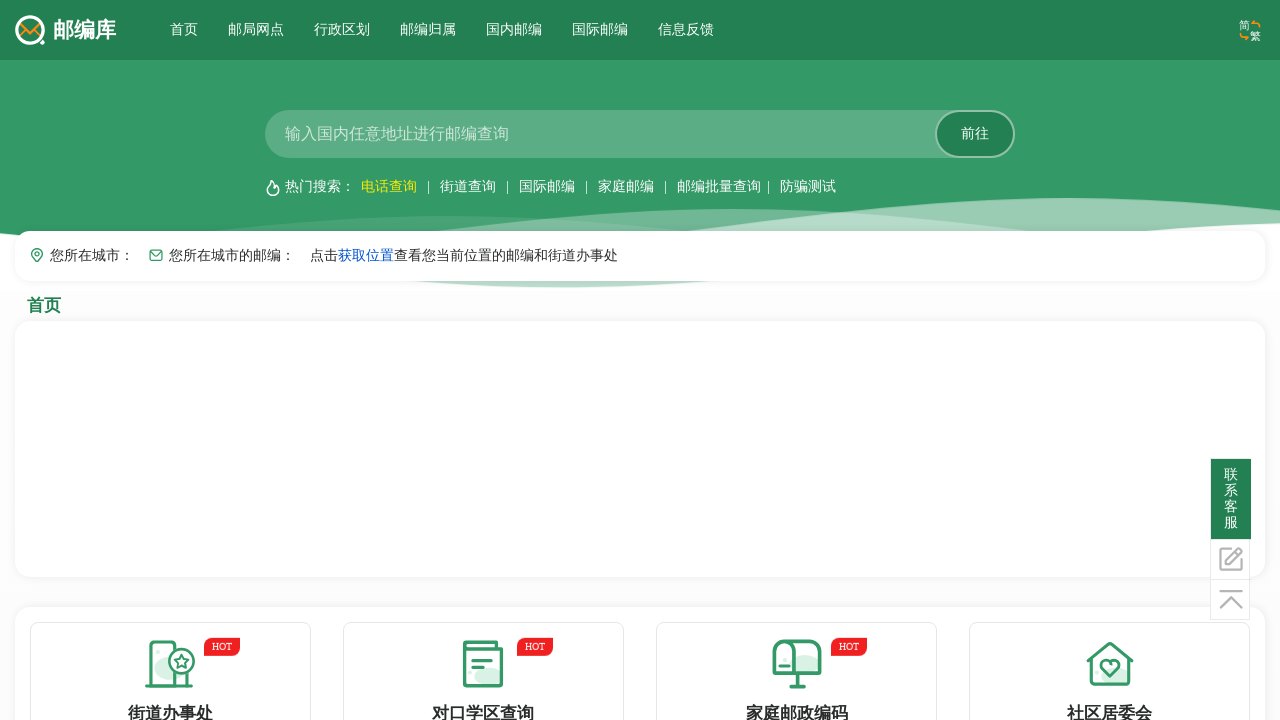

Entered address '北京市朝阳区建国路' in search field on #mySearchInput
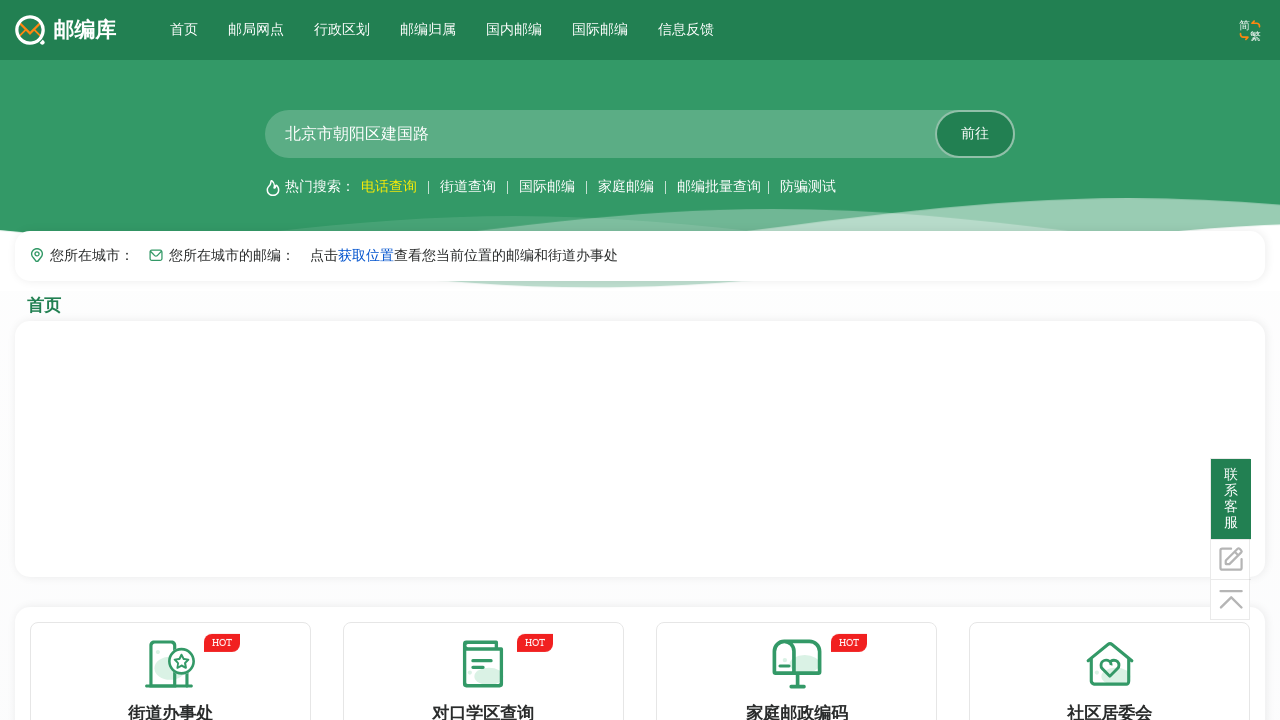

Clicked search button to initiate postal code search at (975, 134) on #mySearchButton
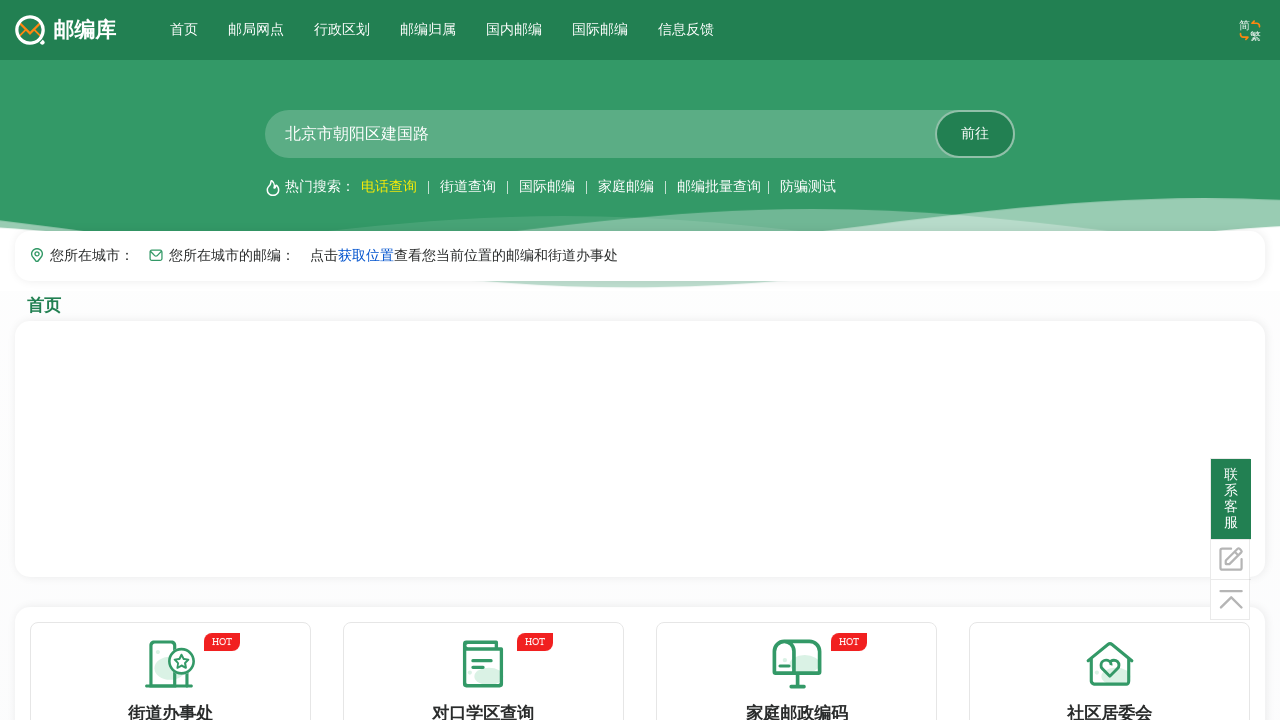

Results table loaded successfully
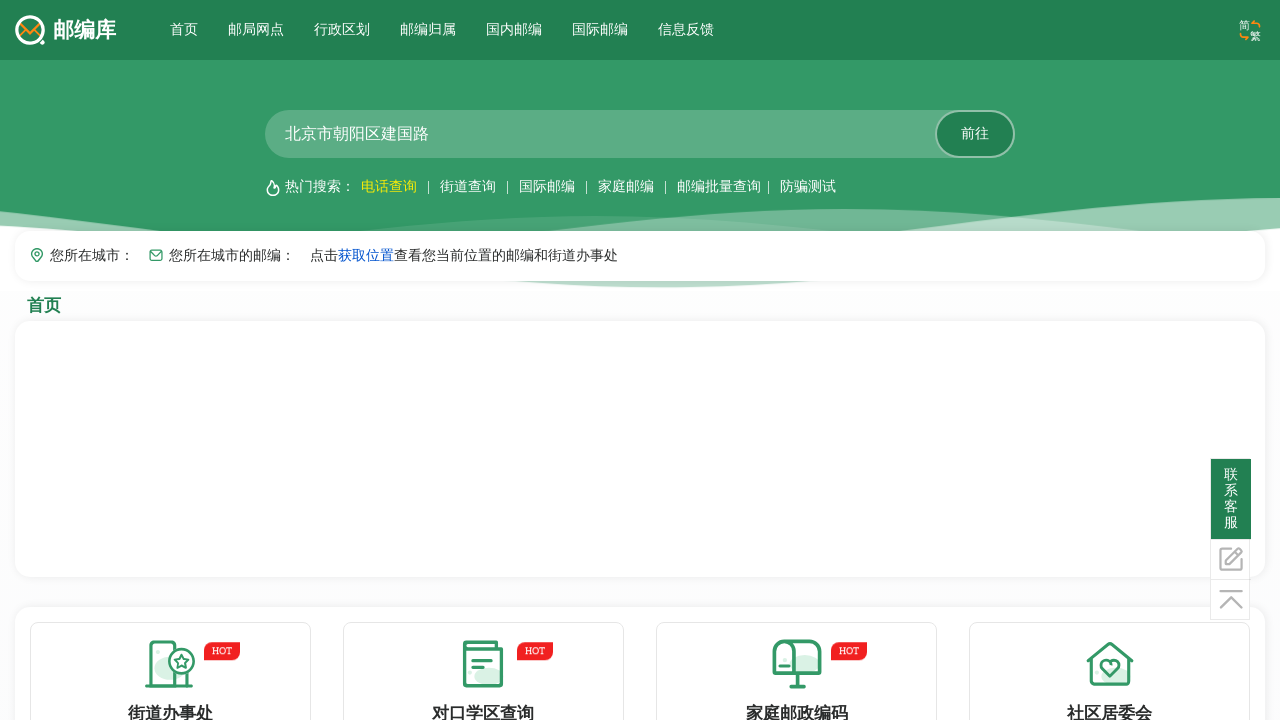

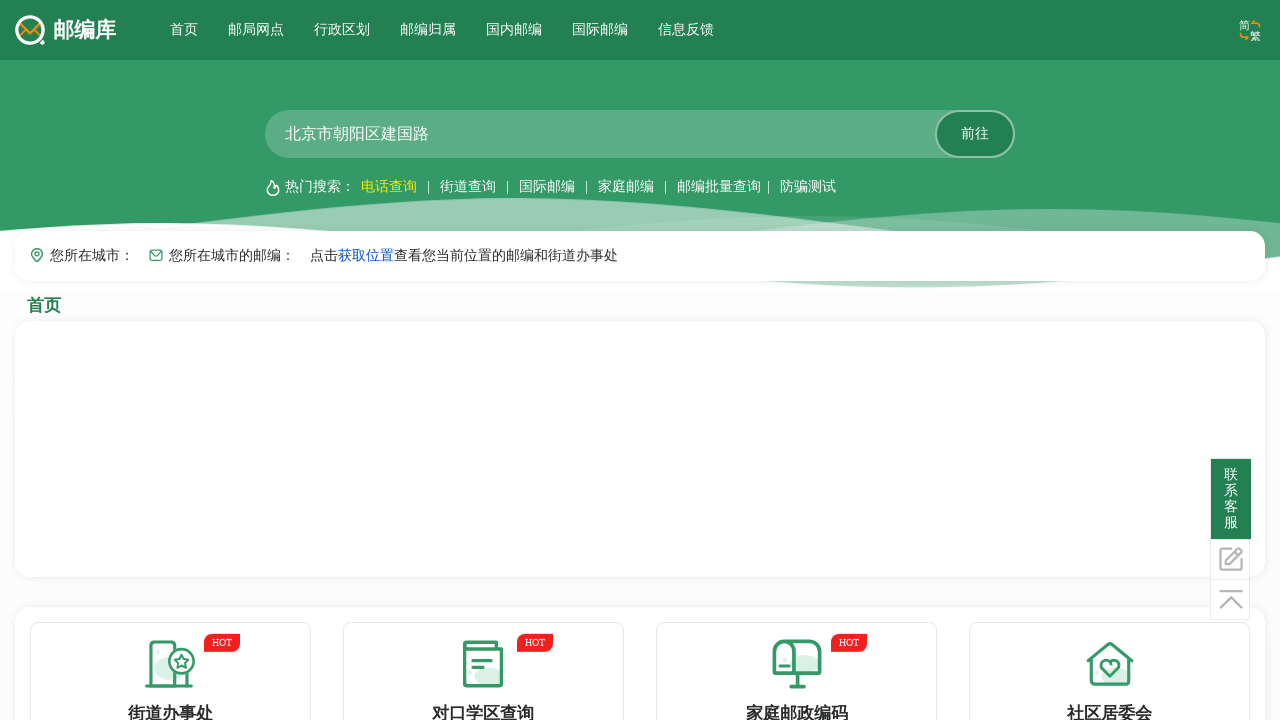